Tests dynamic controls functionality by toggling a checkbox visibility using a button, verifying the checkbox appears and disappears when the toggle button is clicked.

Starting URL: https://training-support.net/webelements/dynamic-controls

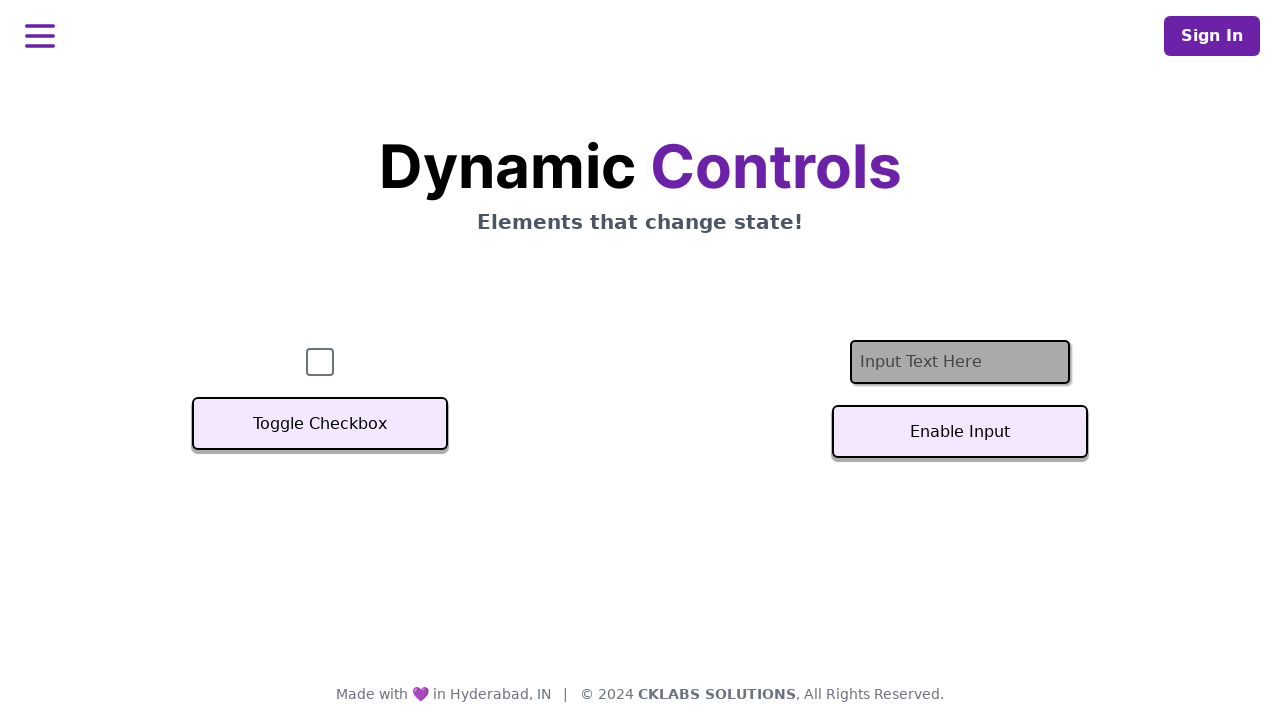

Located checkbox element by ID
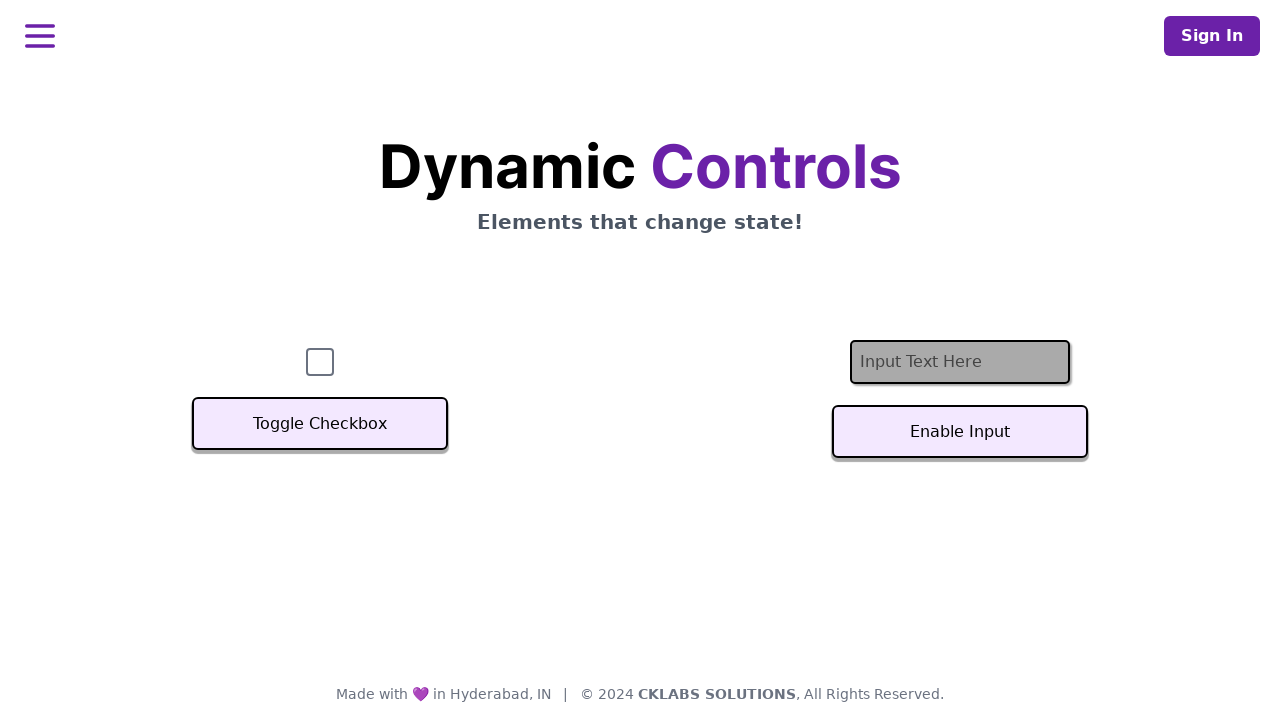

Clicked toggle button to hide checkbox at (320, 424) on xpath=//button[text()='Toggle Checkbox']
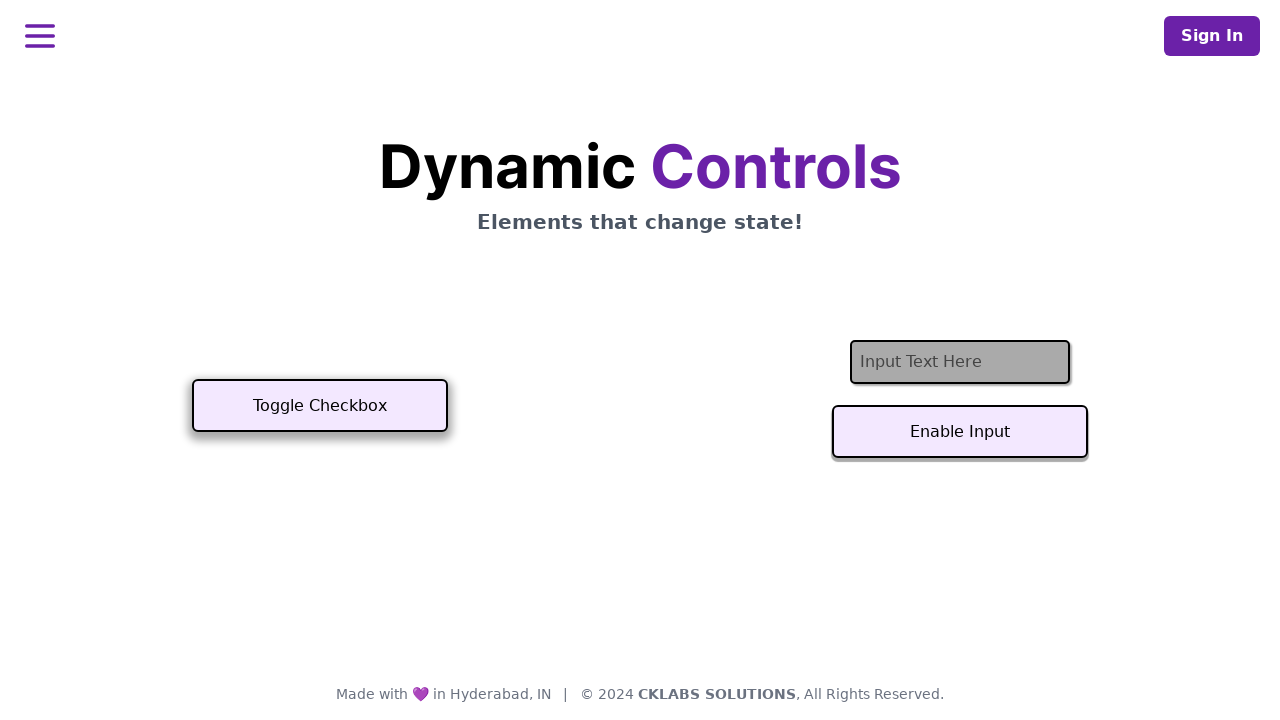

Waited for dynamic change to complete
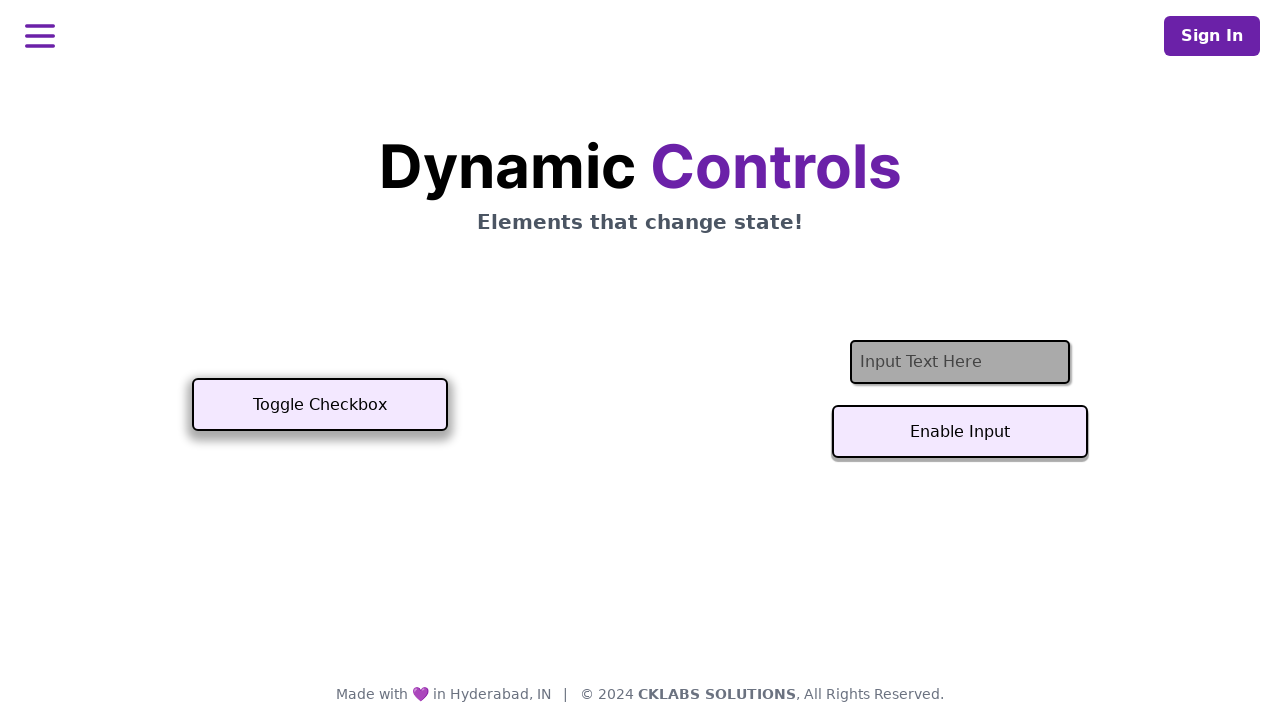

Clicked toggle button to show checkbox again at (320, 405) on xpath=//button[text()='Toggle Checkbox']
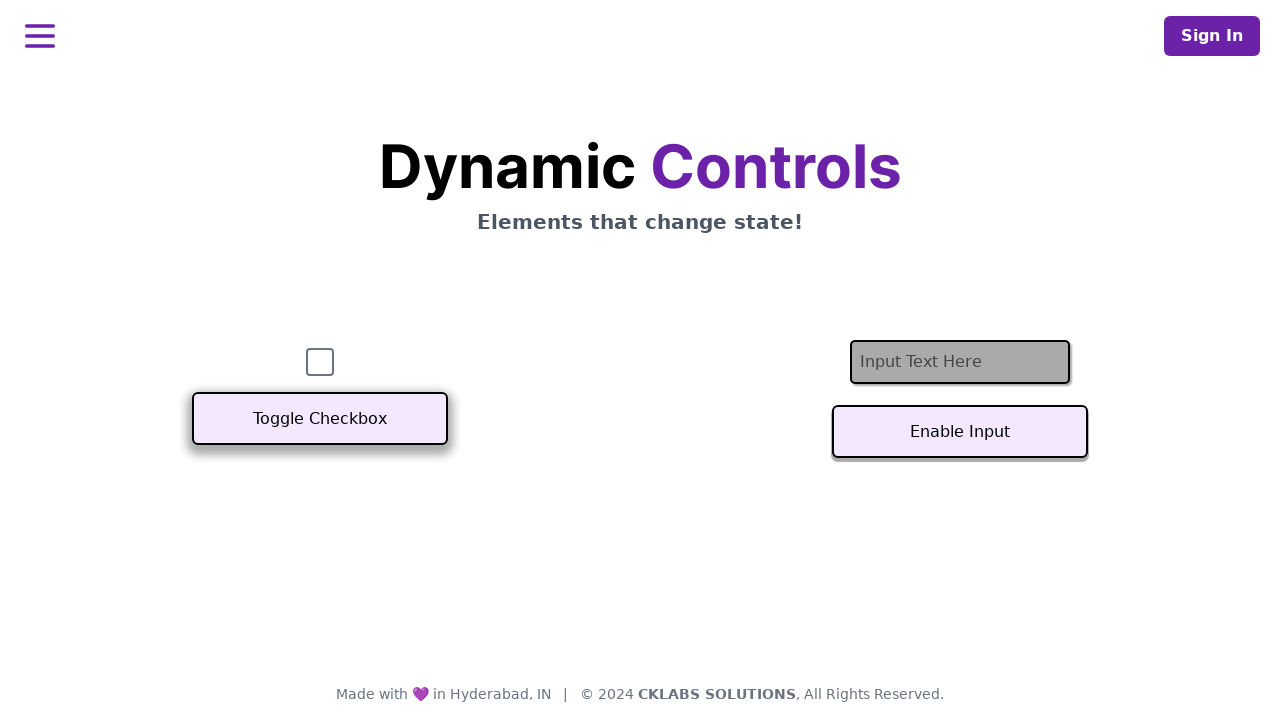

Verified checkbox is visible after toggle
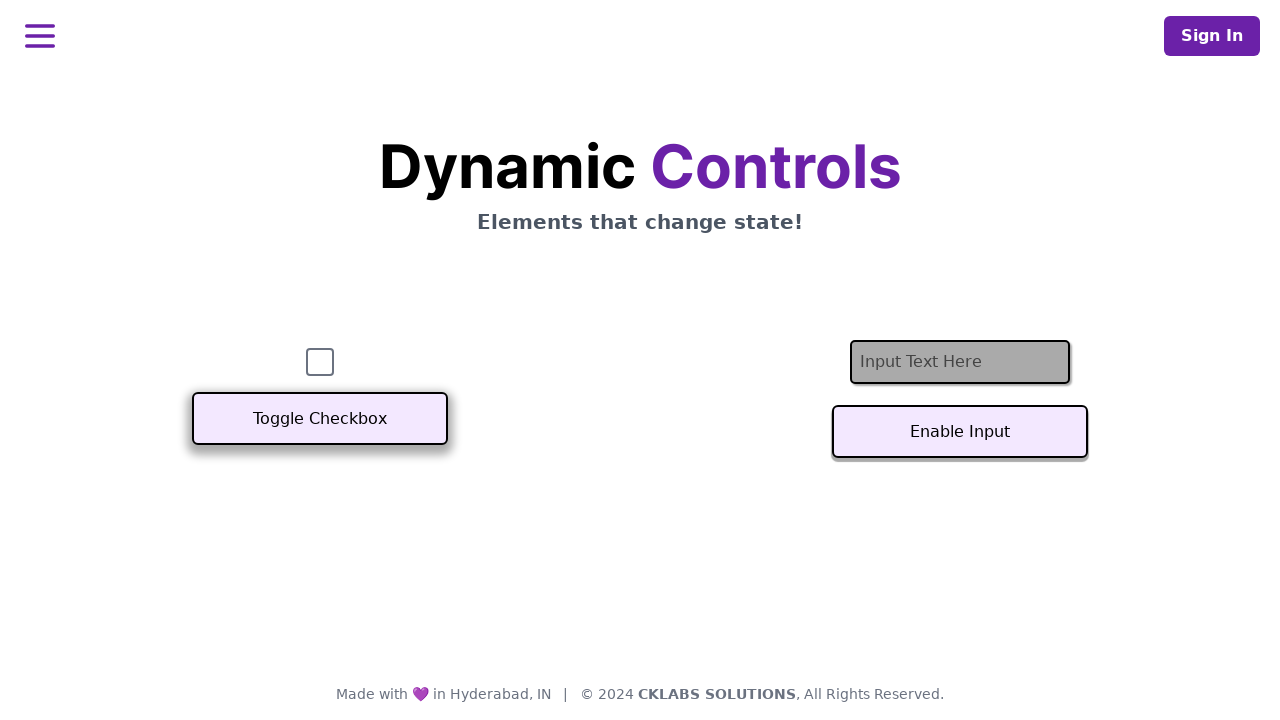

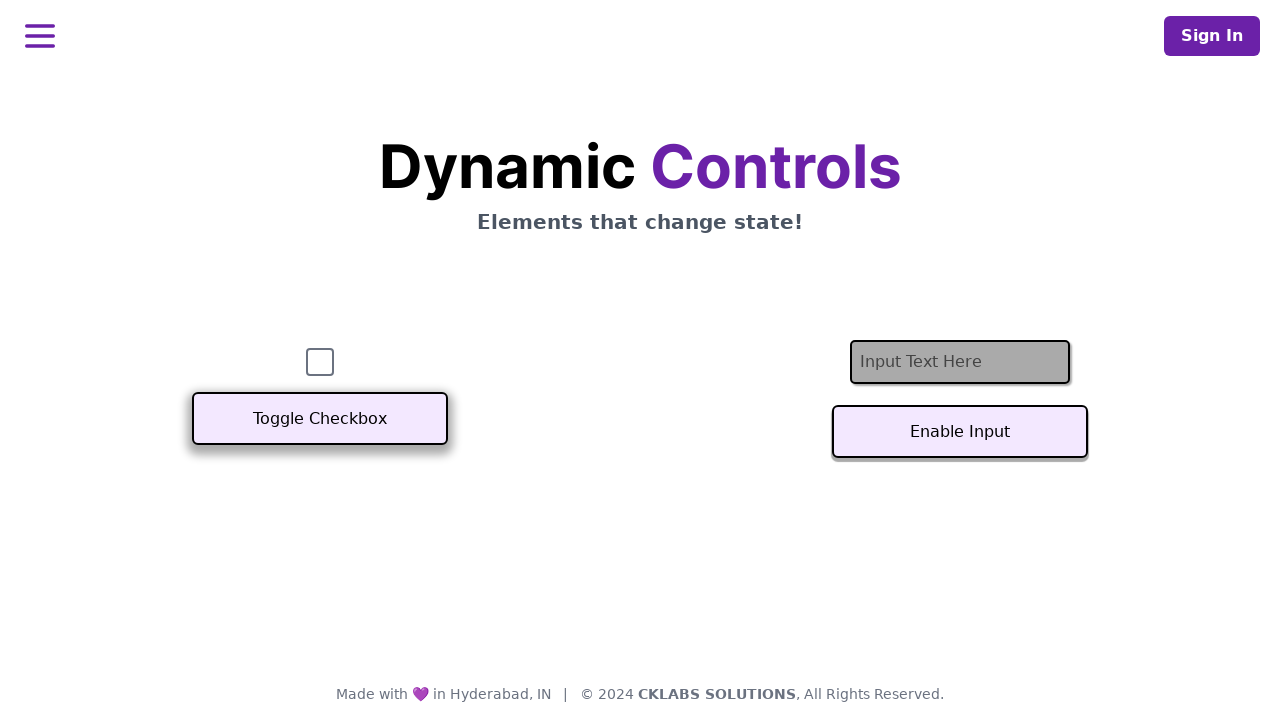